Tests JavaScript prompt alert functionality by clicking the JS Prompt button, entering text into the prompt dialog, dismissing it (cancel), and verifying the result message indicates null was entered.

Starting URL: https://the-internet.herokuapp.com/javascript_alerts

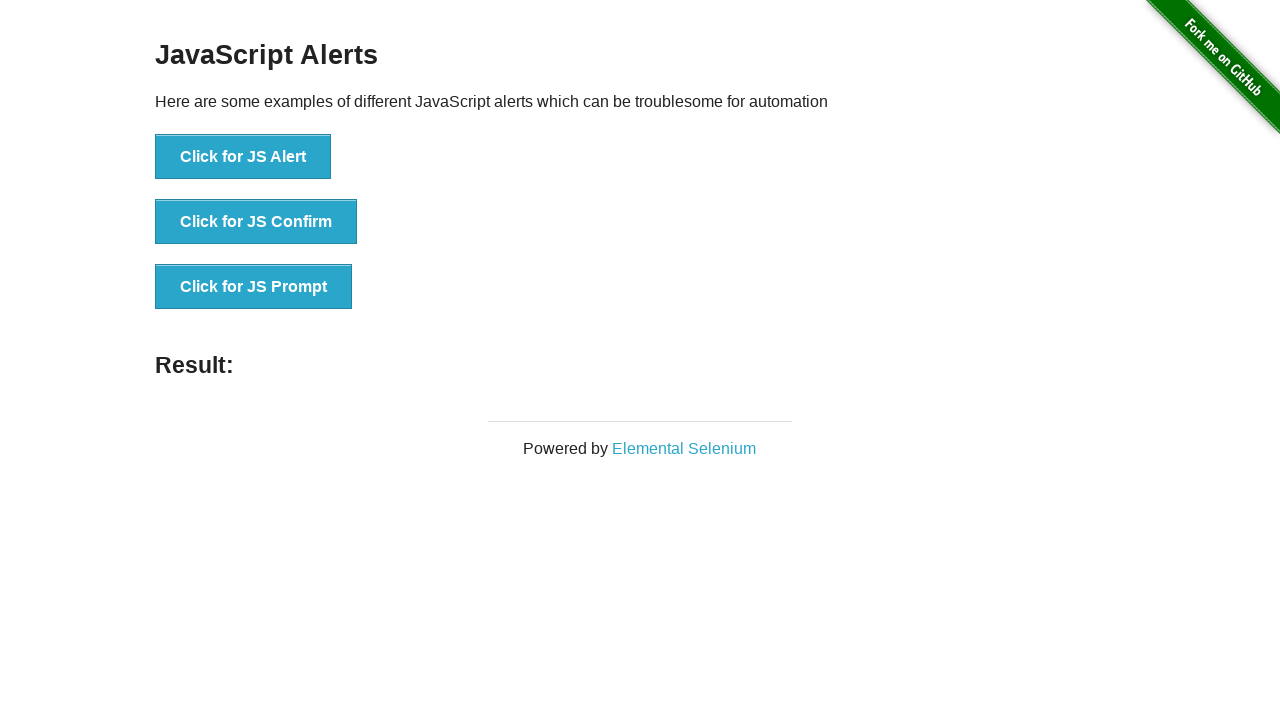

Set up dialog handler to dismiss prompt alert
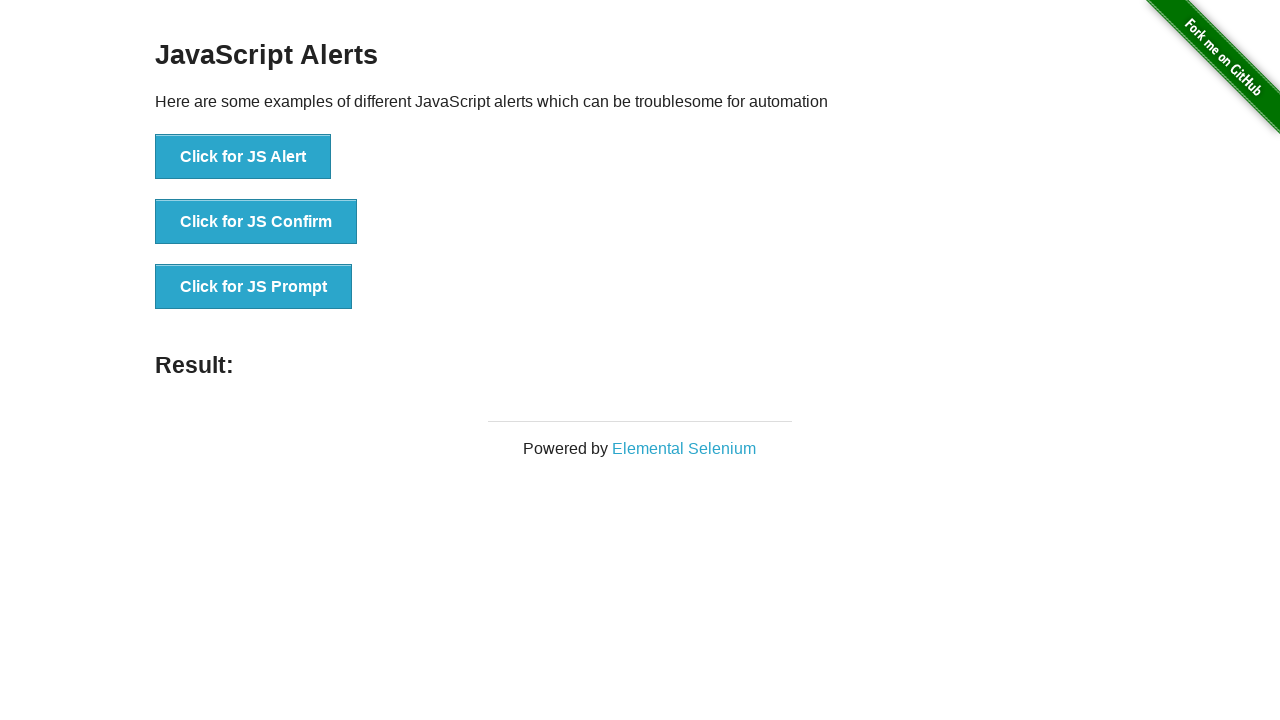

Clicked JS Prompt button to trigger prompt alert at (254, 287) on button[onclick='jsPrompt()']
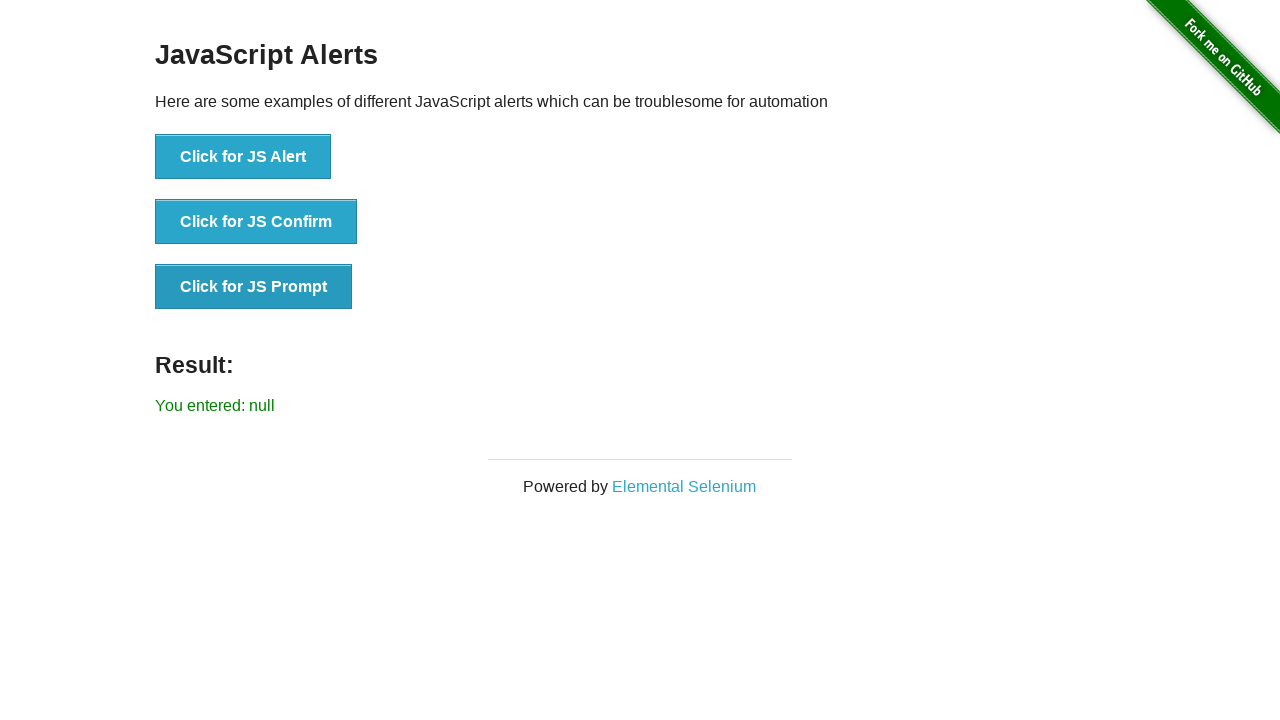

Result element loaded after dismissing prompt
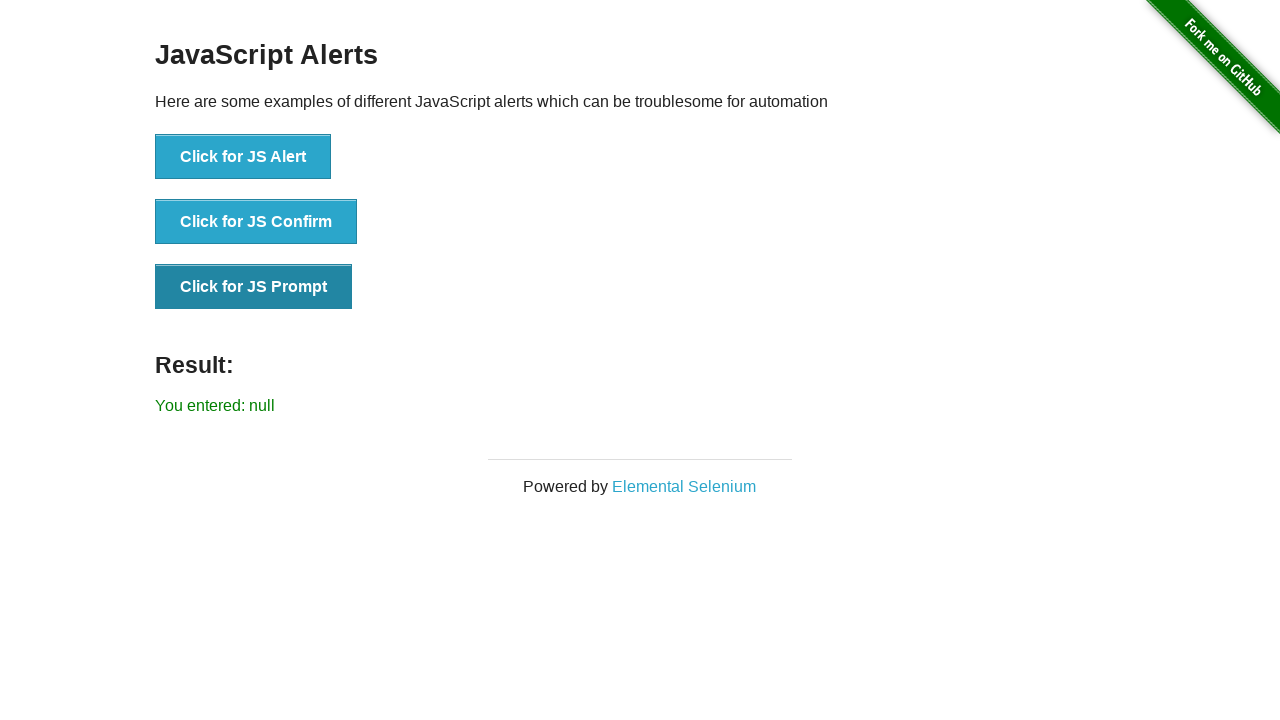

Retrieved result text from page
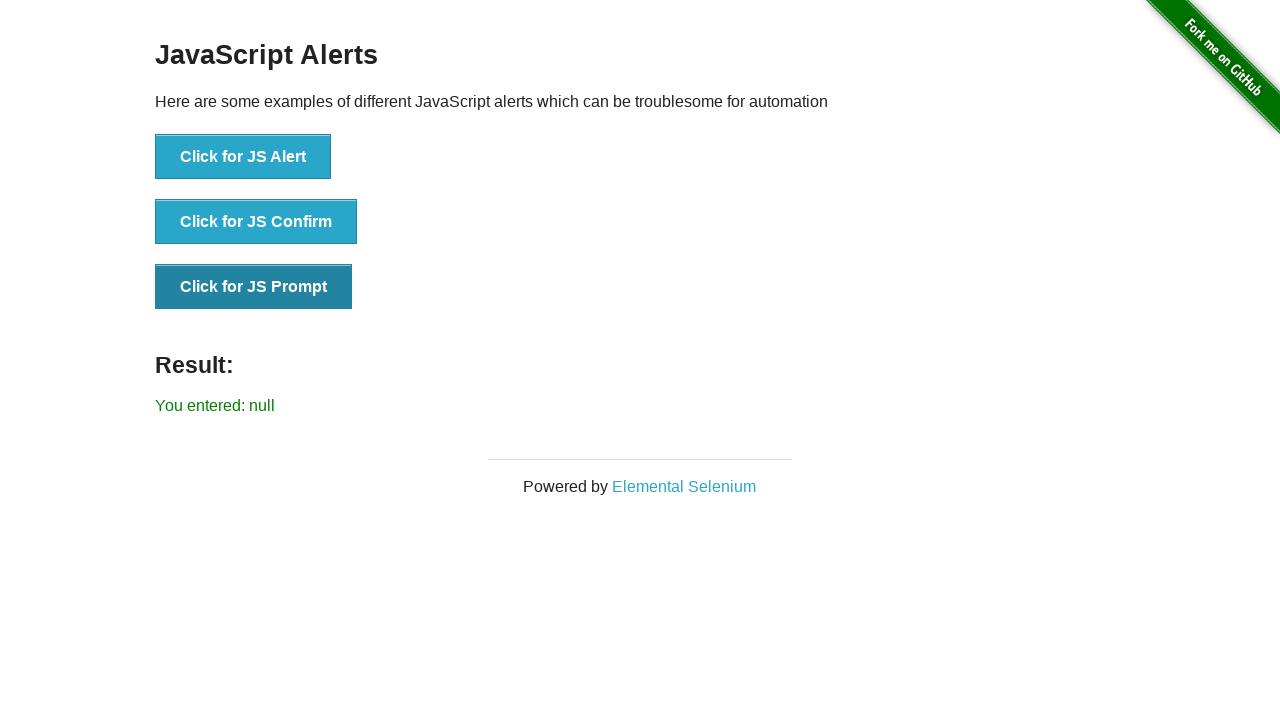

Verified result text equals 'You entered: null' - prompt was successfully dismissed with null value
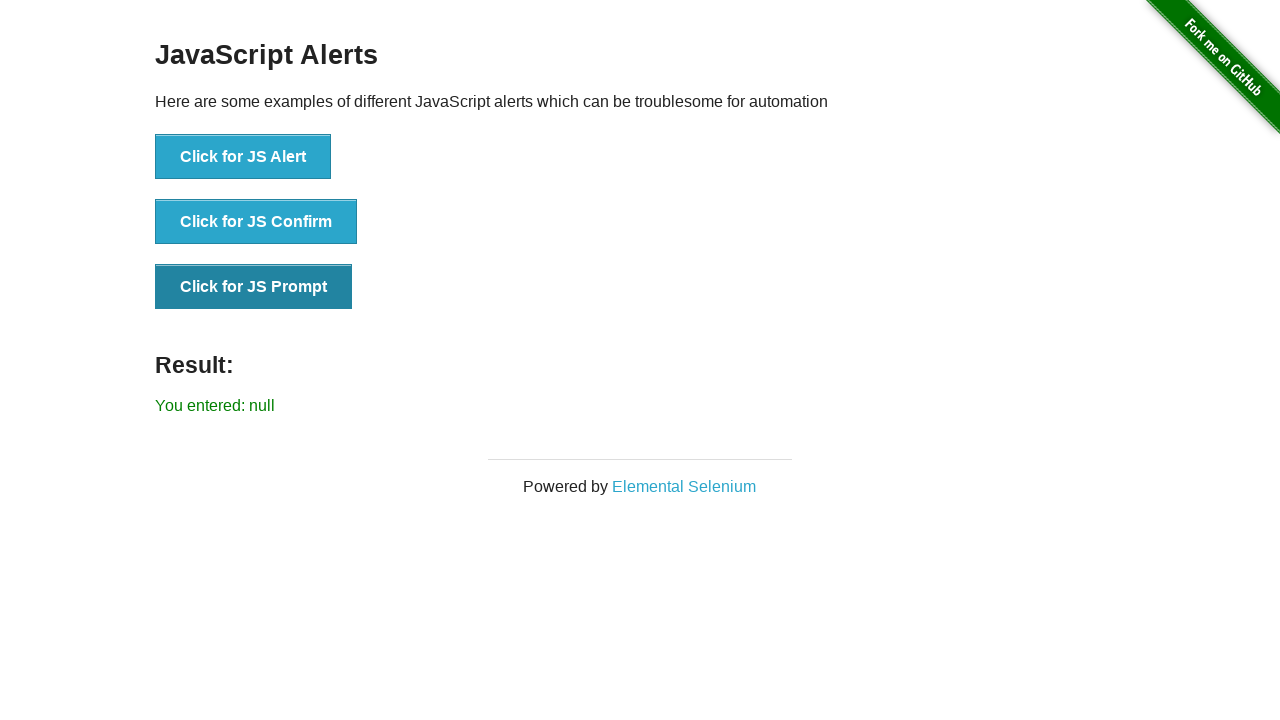

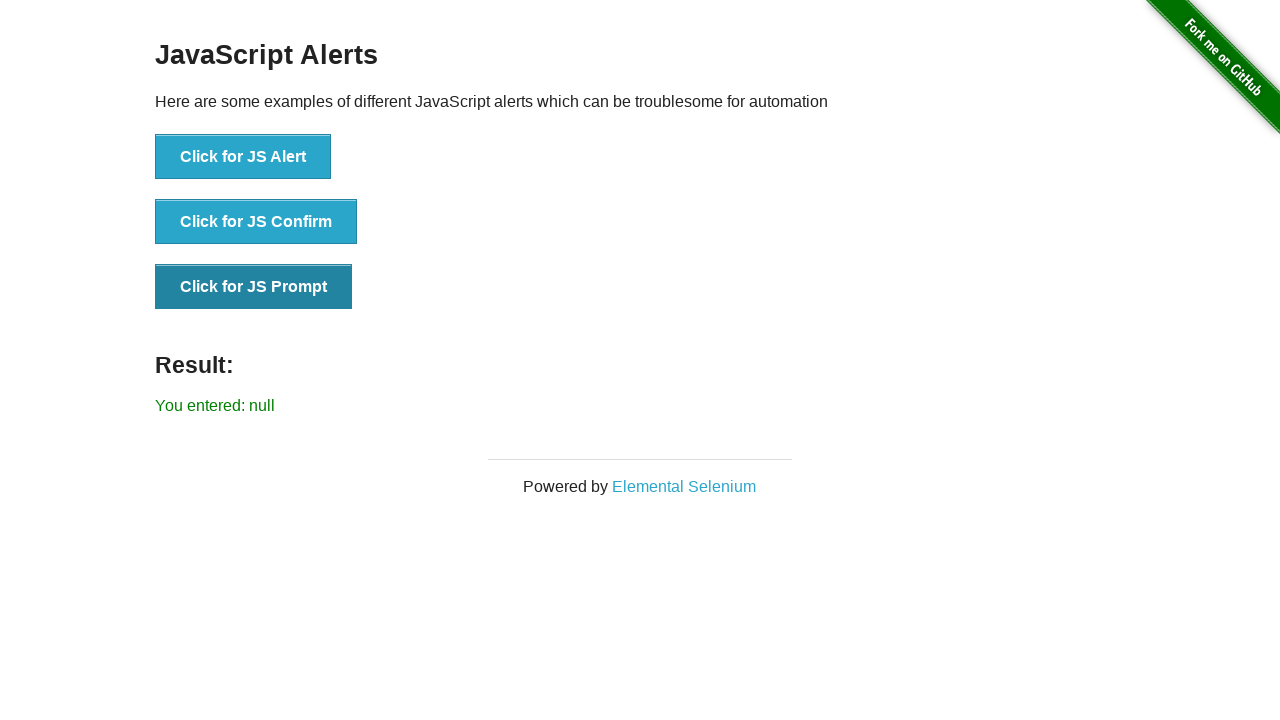